Navigates to Flipkart website with a maximized window and retrieves the window dimensions.

Starting URL: https://www.flipkart.com/

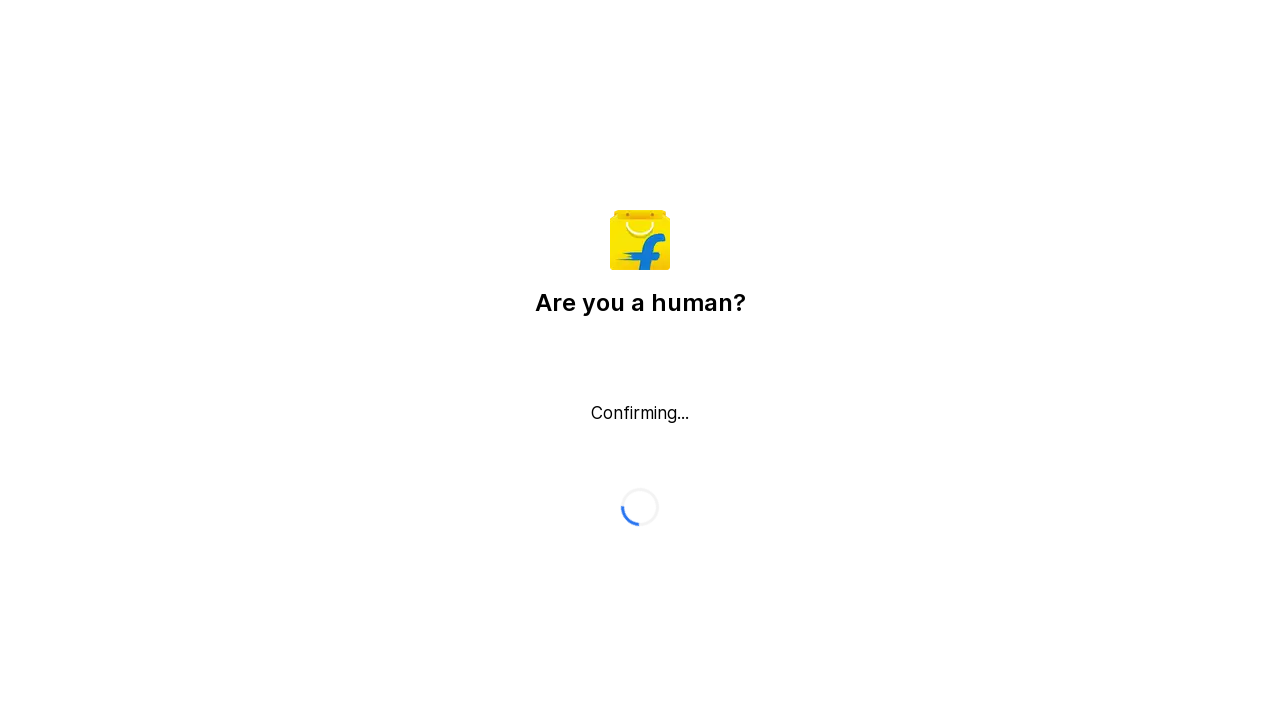

Set viewport size to 1920x1080 (maximized window)
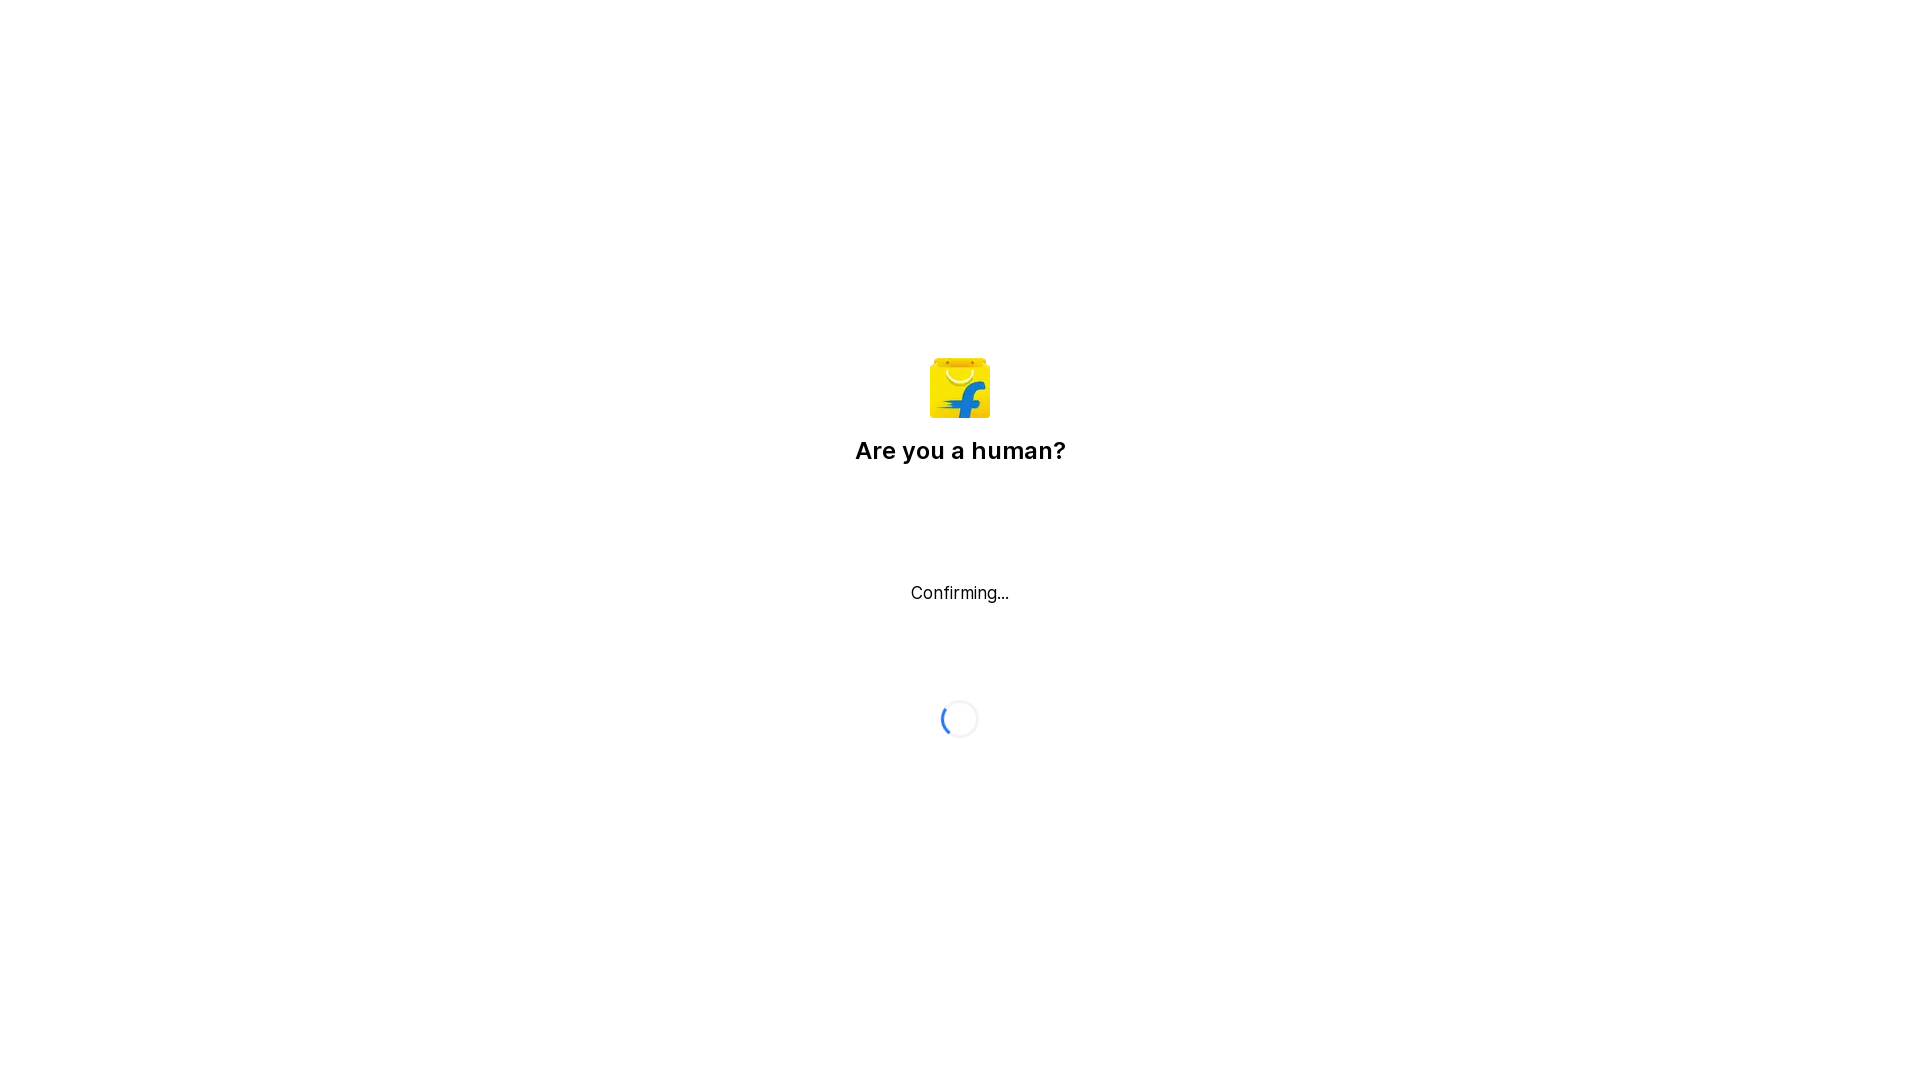

Retrieved viewport size: 1920x1080
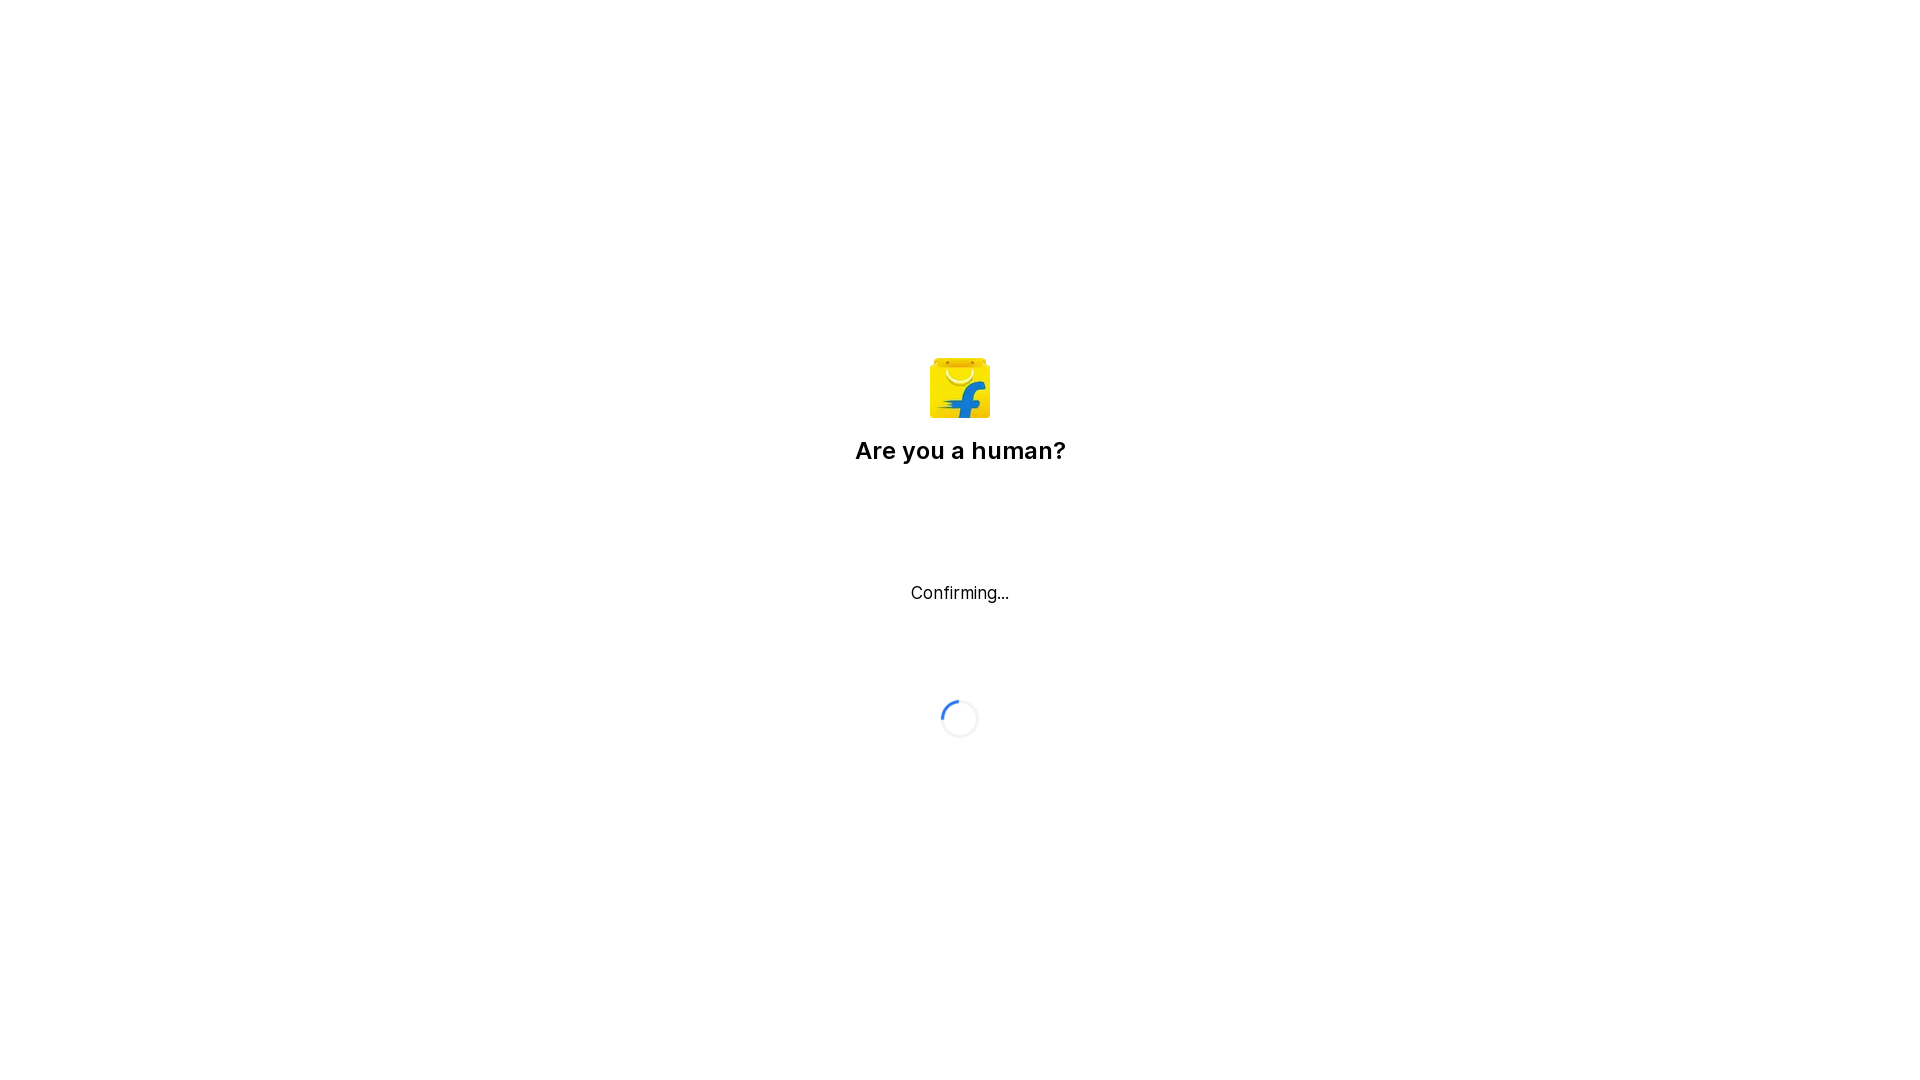

Waited for page to fully load (domcontentloaded state)
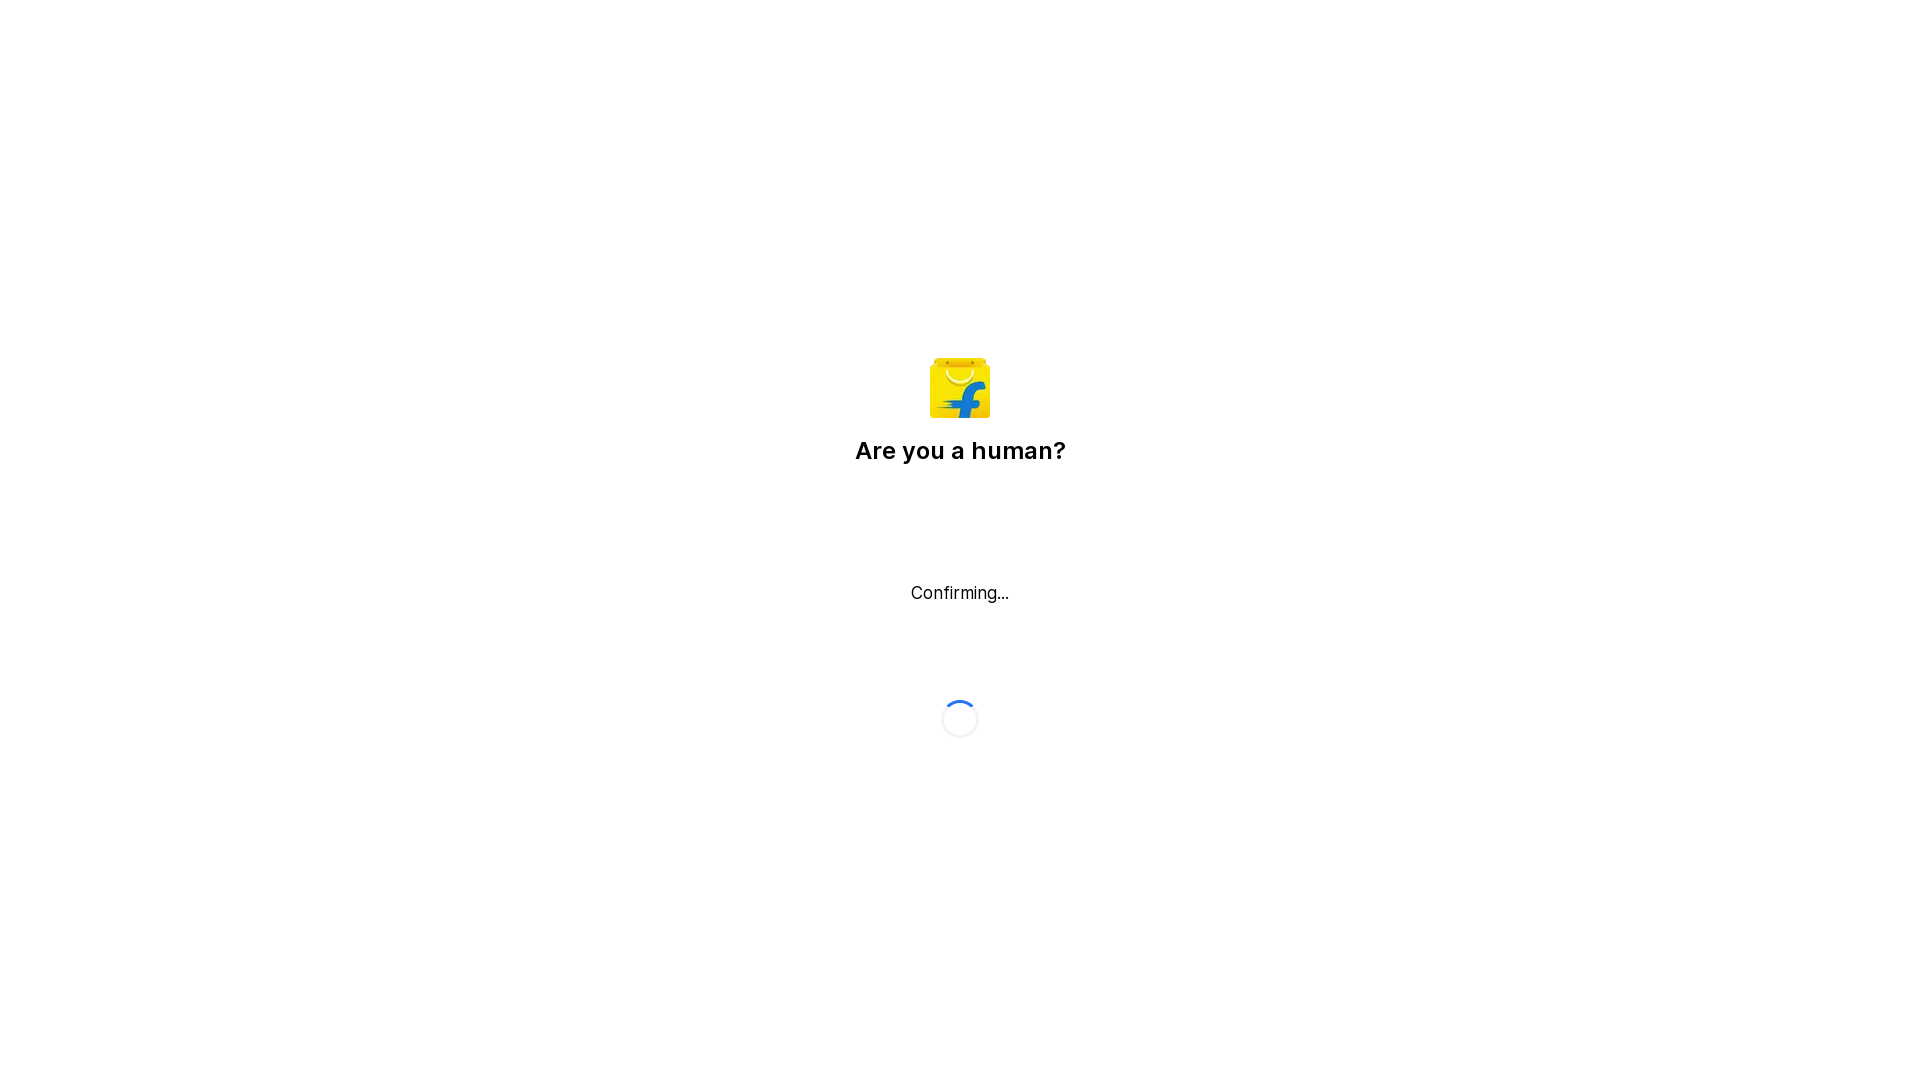

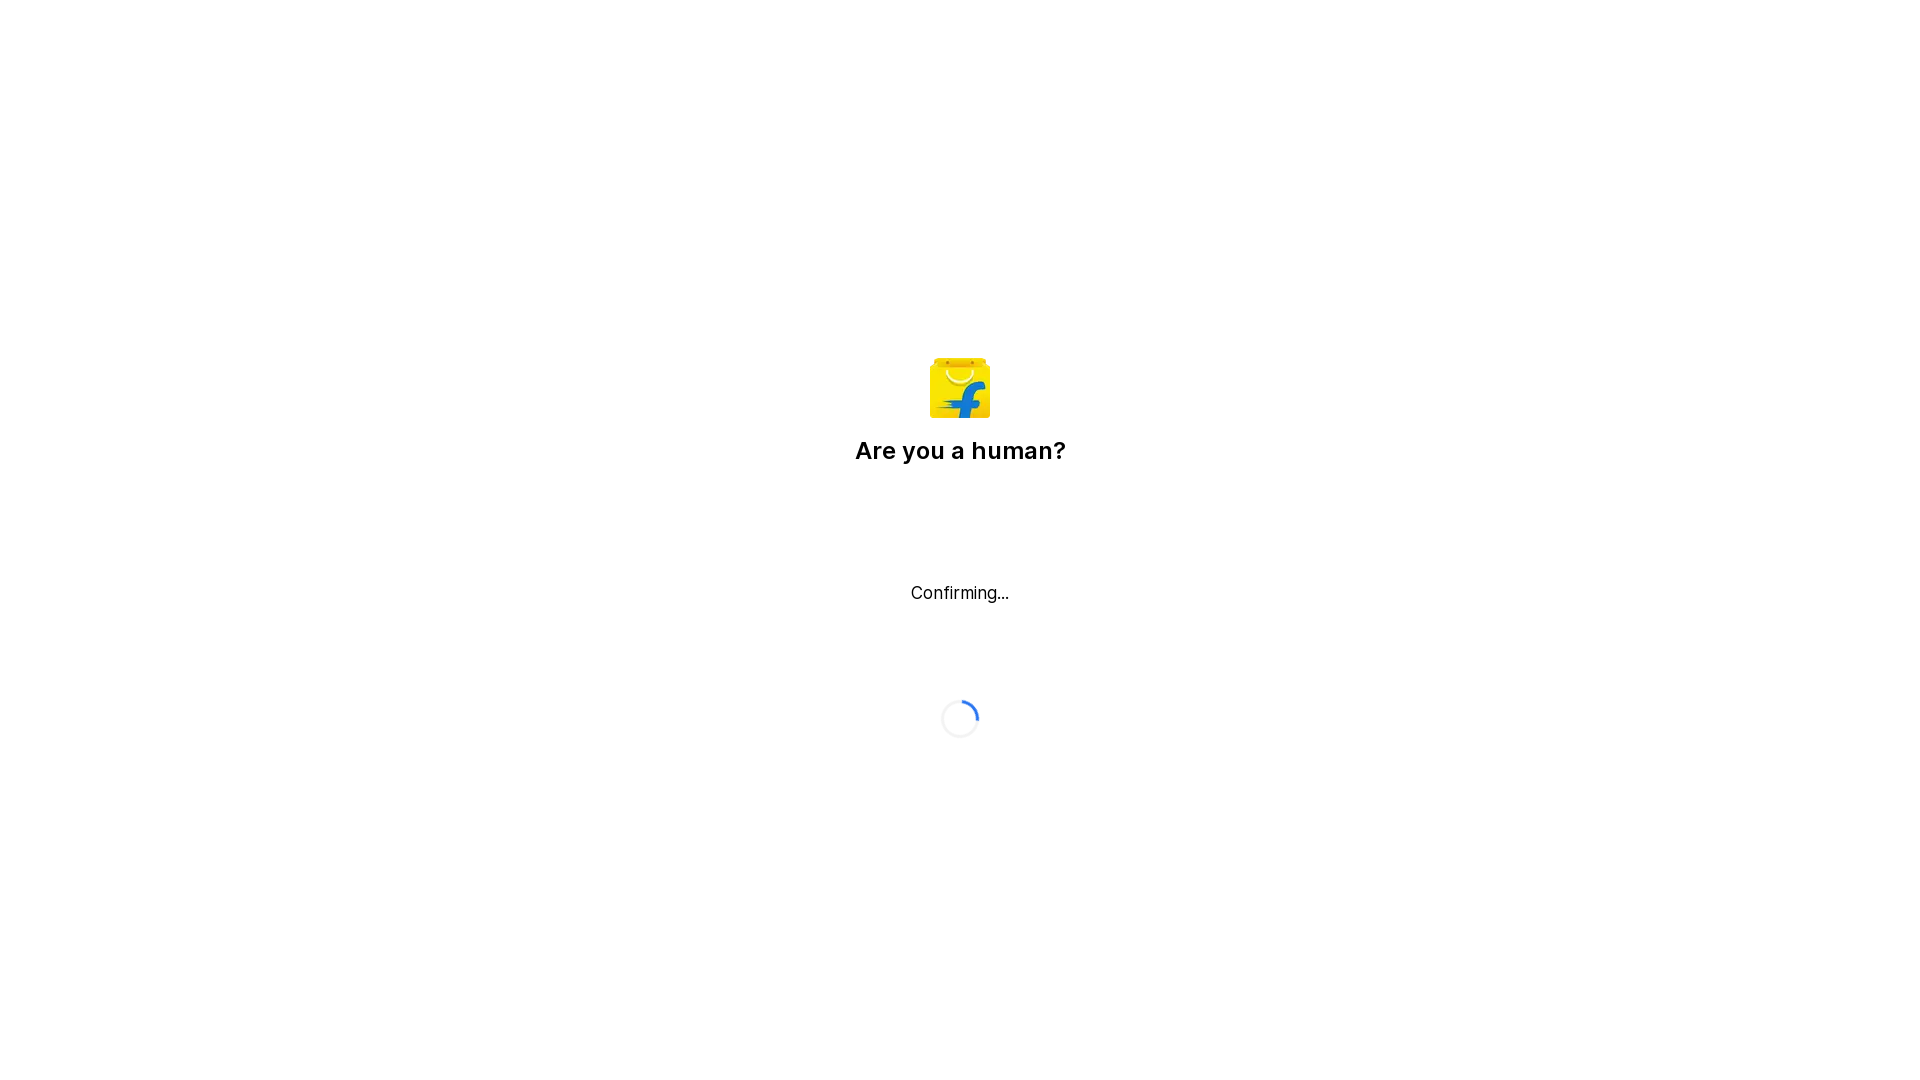